Tests text box form by filling in full name, email, current address, and permanent address fields, then submitting and validating the output.

Starting URL: https://demoqa.com/text-box

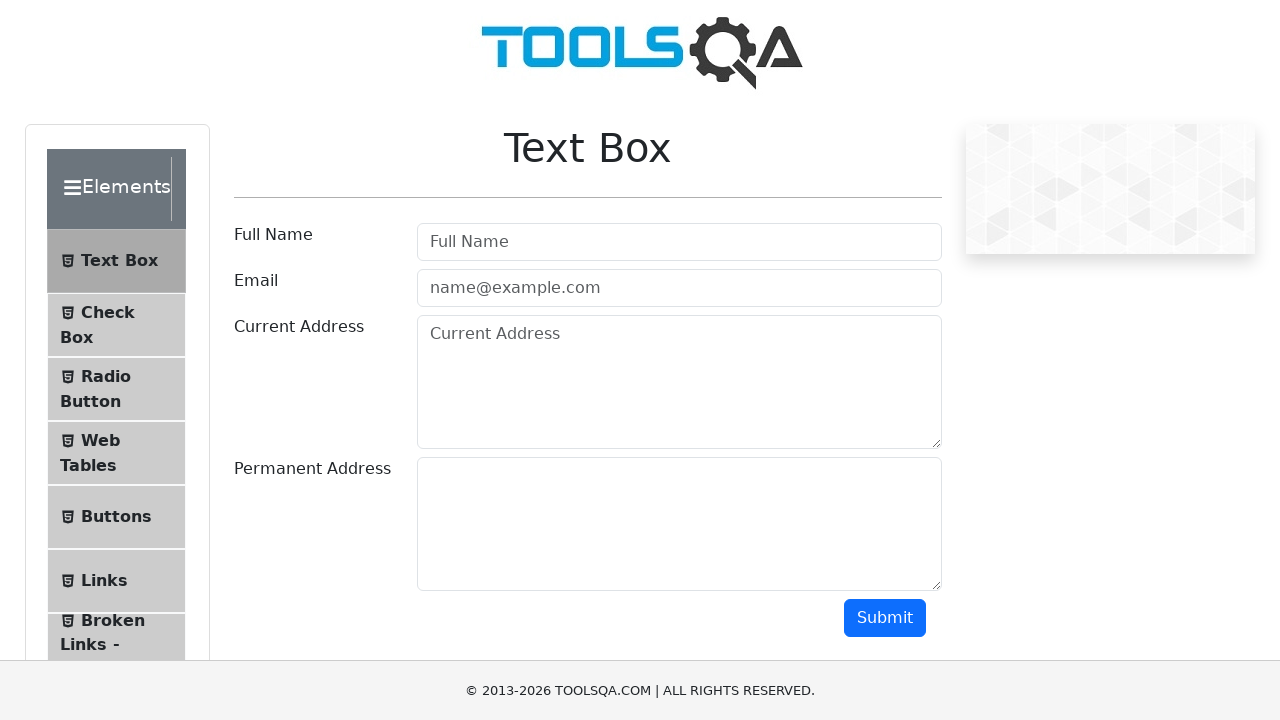

Filled full name field with 'John Doe' on #userName
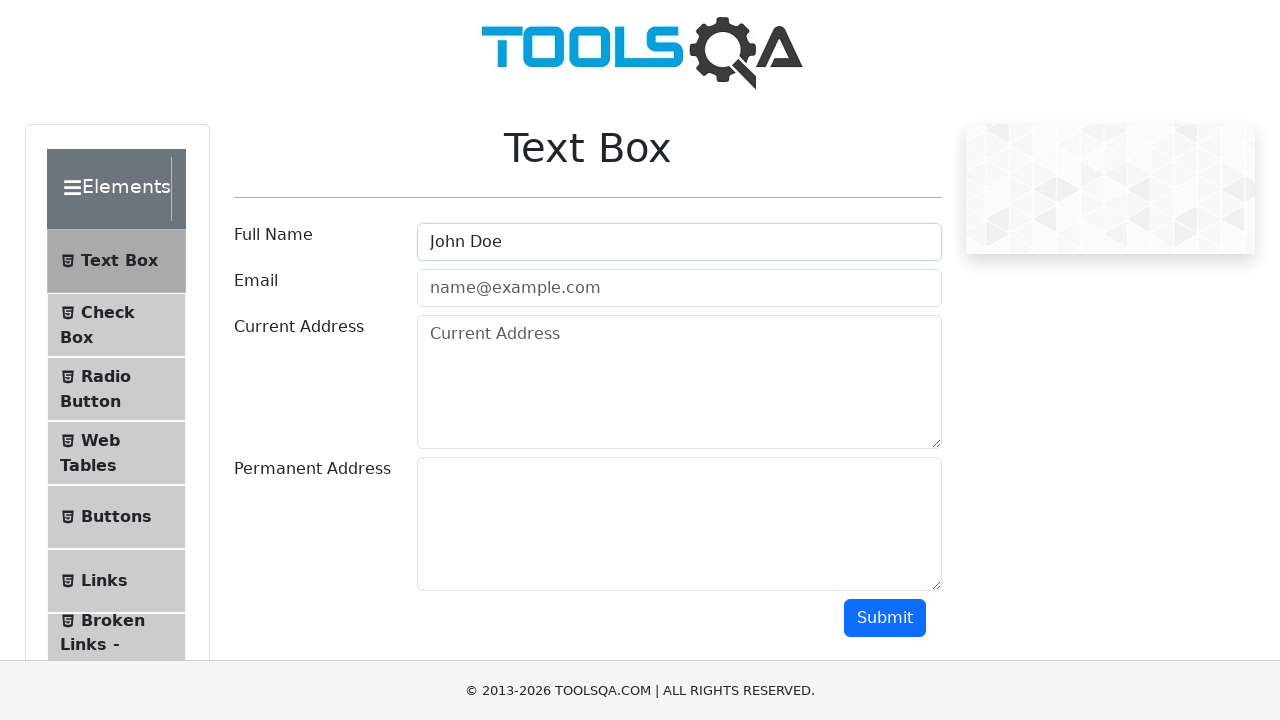

Filled email field with 'johndoe@example.com' on #userEmail
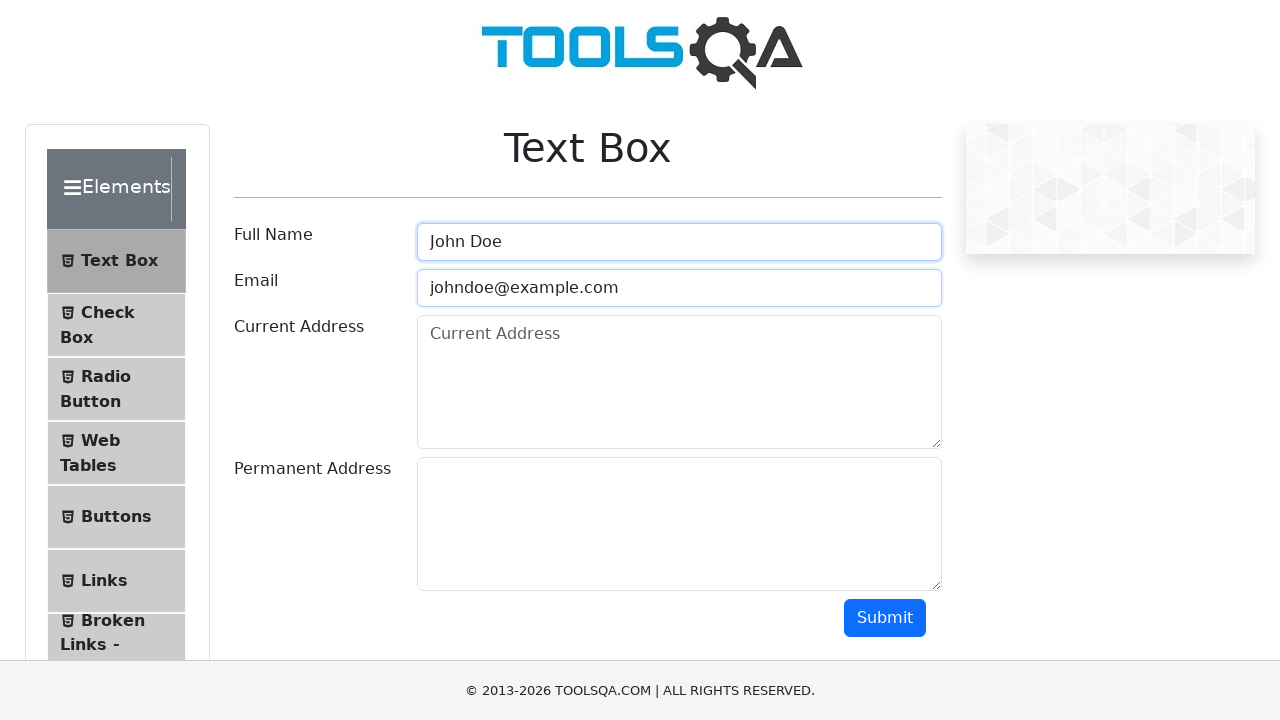

Filled current address field with 'Current address line 1' on #currentAddress
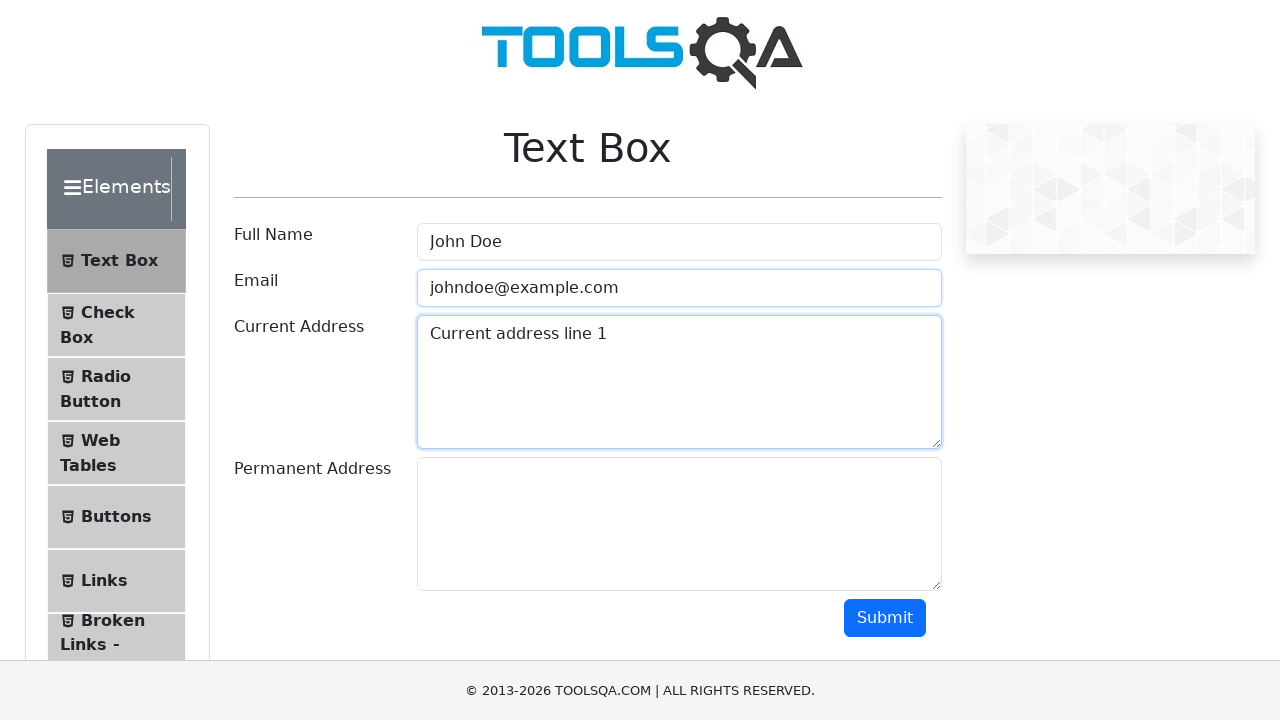

Filled permanent address field with 'Permanent Address line 1' on #permanentAddress
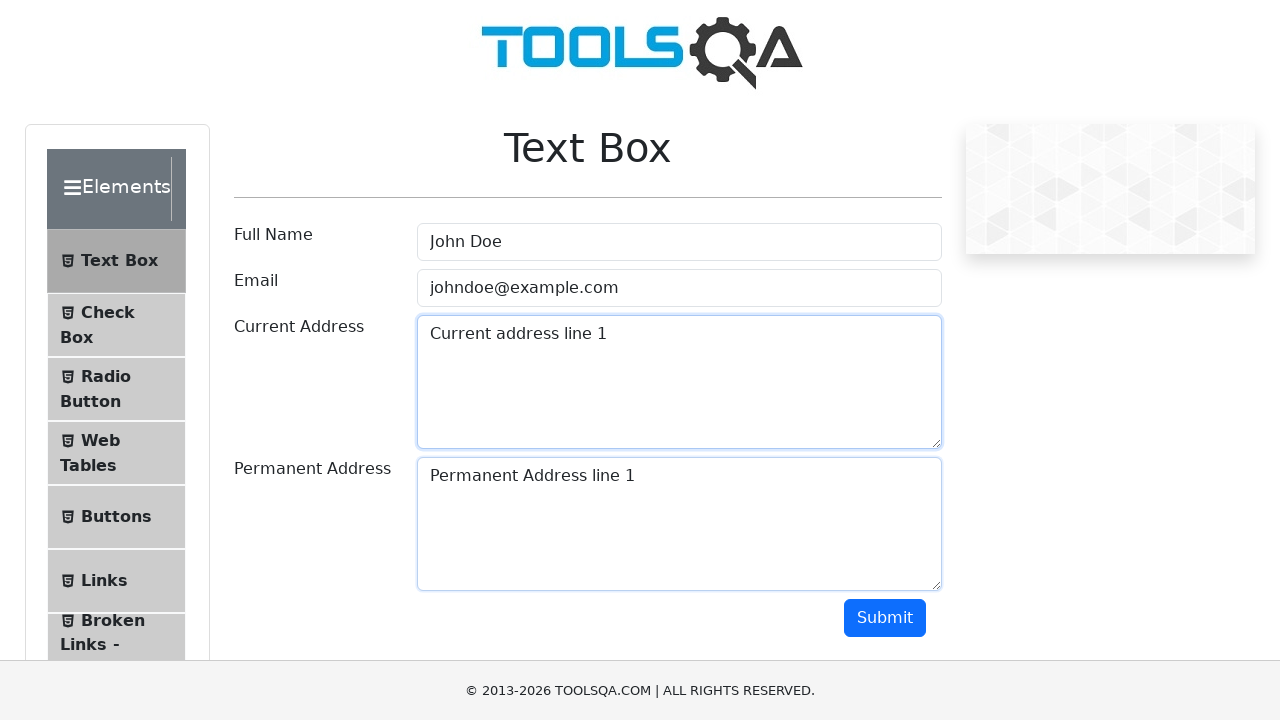

Clicked submit button to submit the text box form at (885, 618) on #submit
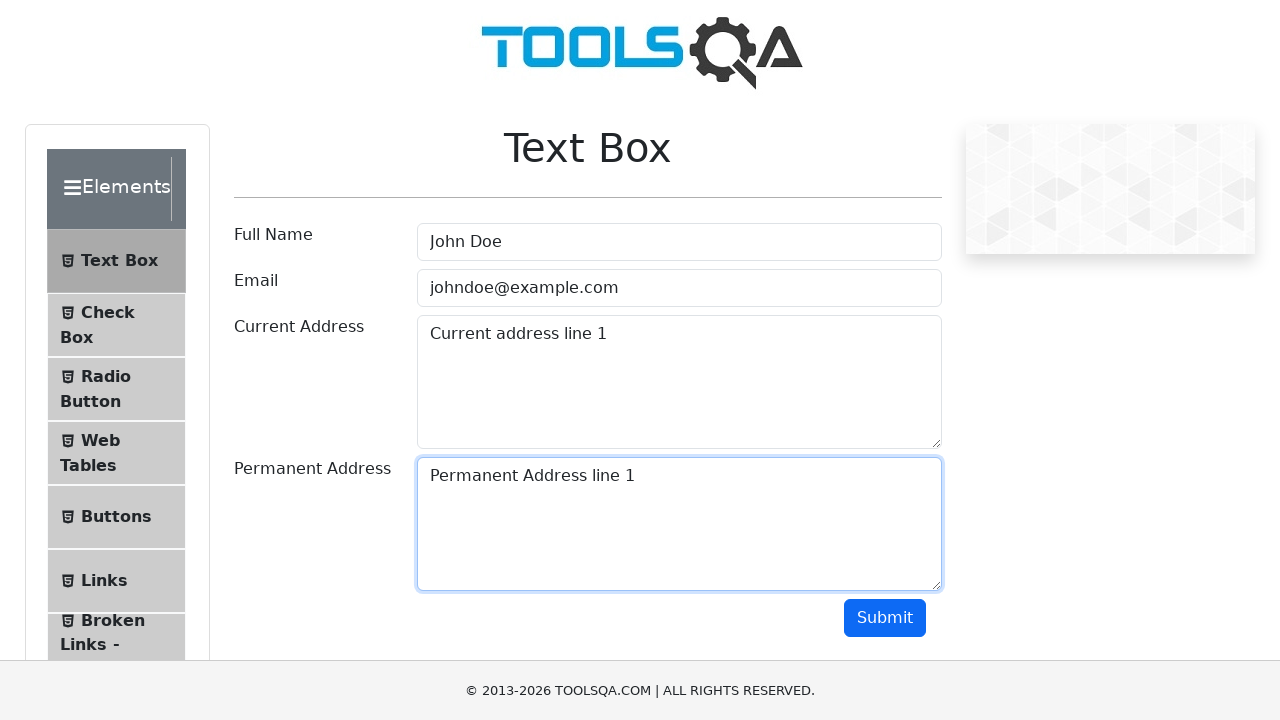

Form output with submitted data displayed on page
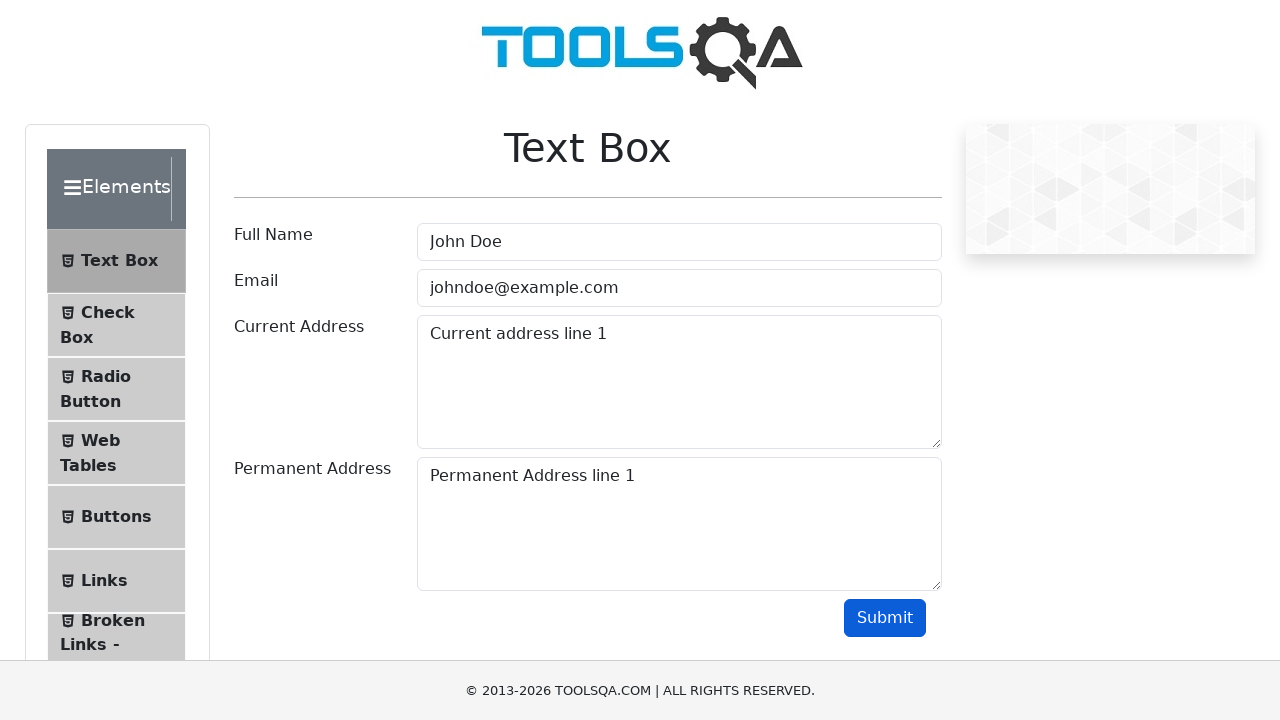

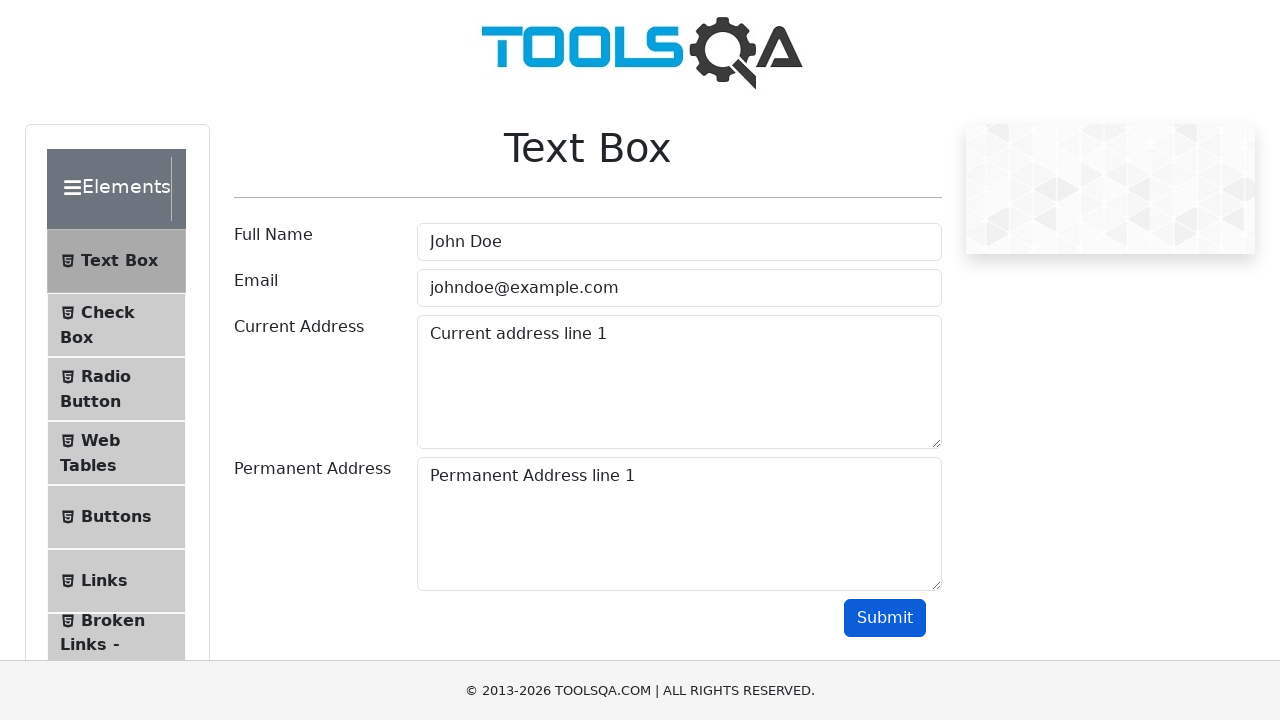